Tests a hotel/accommodation reservation form by filling in guest name, selecting a plan, and entering a reservation day.

Starting URL: http://example.selenium.jp/reserveApp/

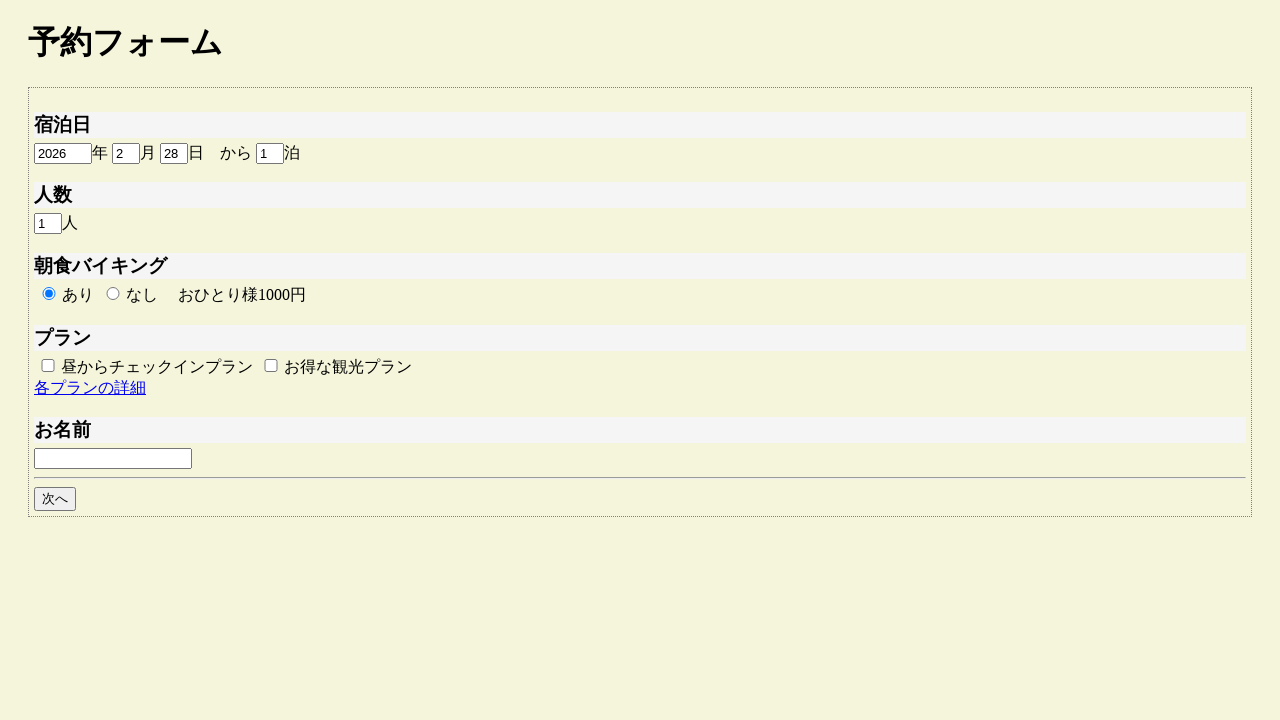

Filled guest name field with 'Yamamoto Taro' on #guestname
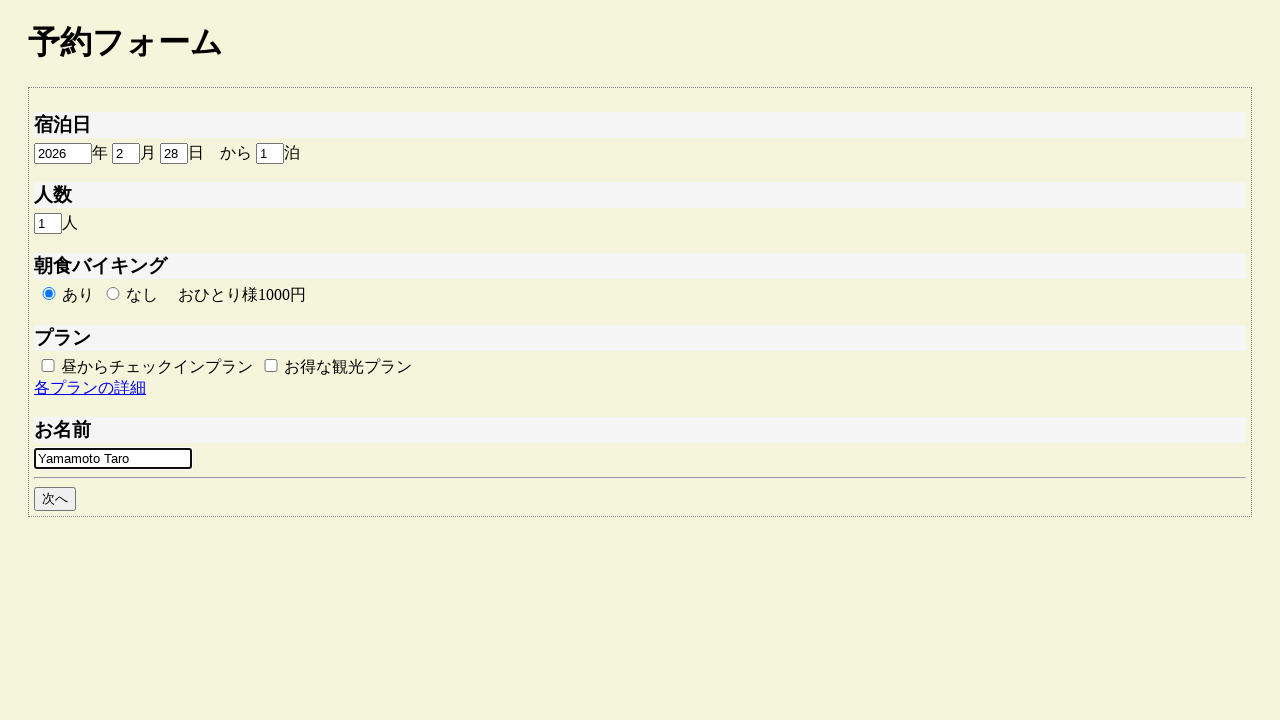

Selected Plan A at (48, 365) on #plan_a
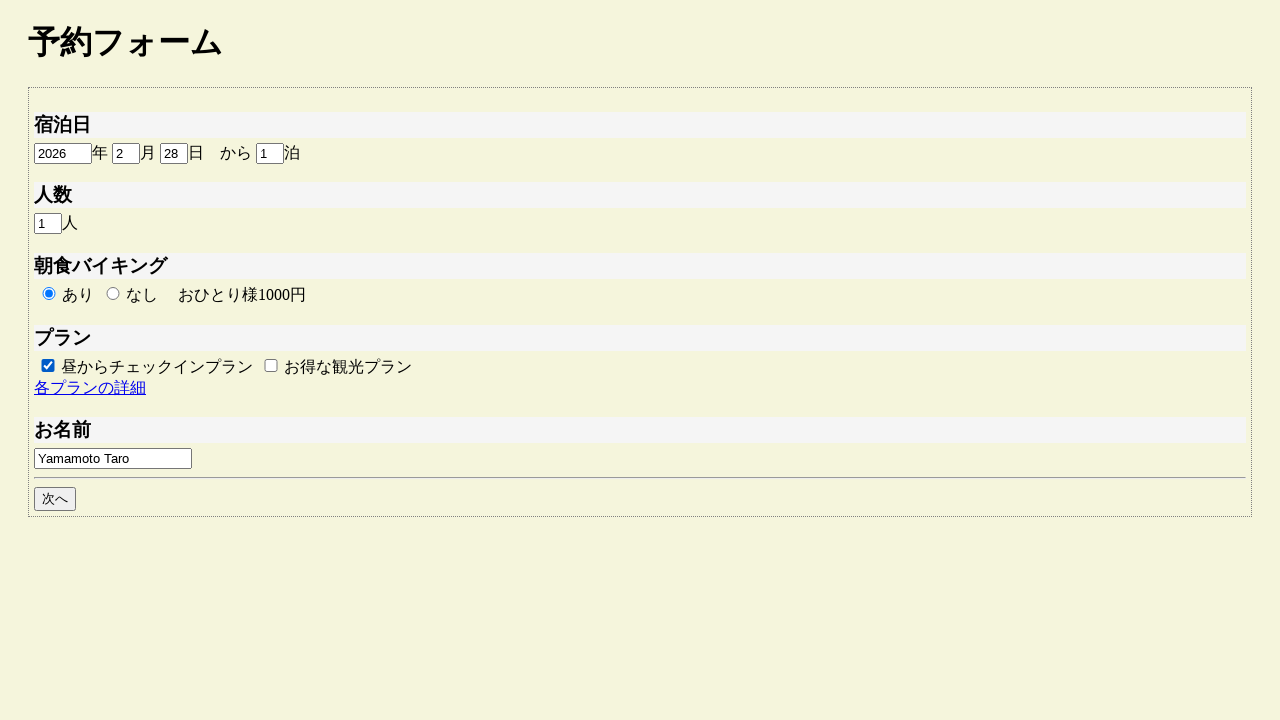

Cleared reservation day field on #reserve_day
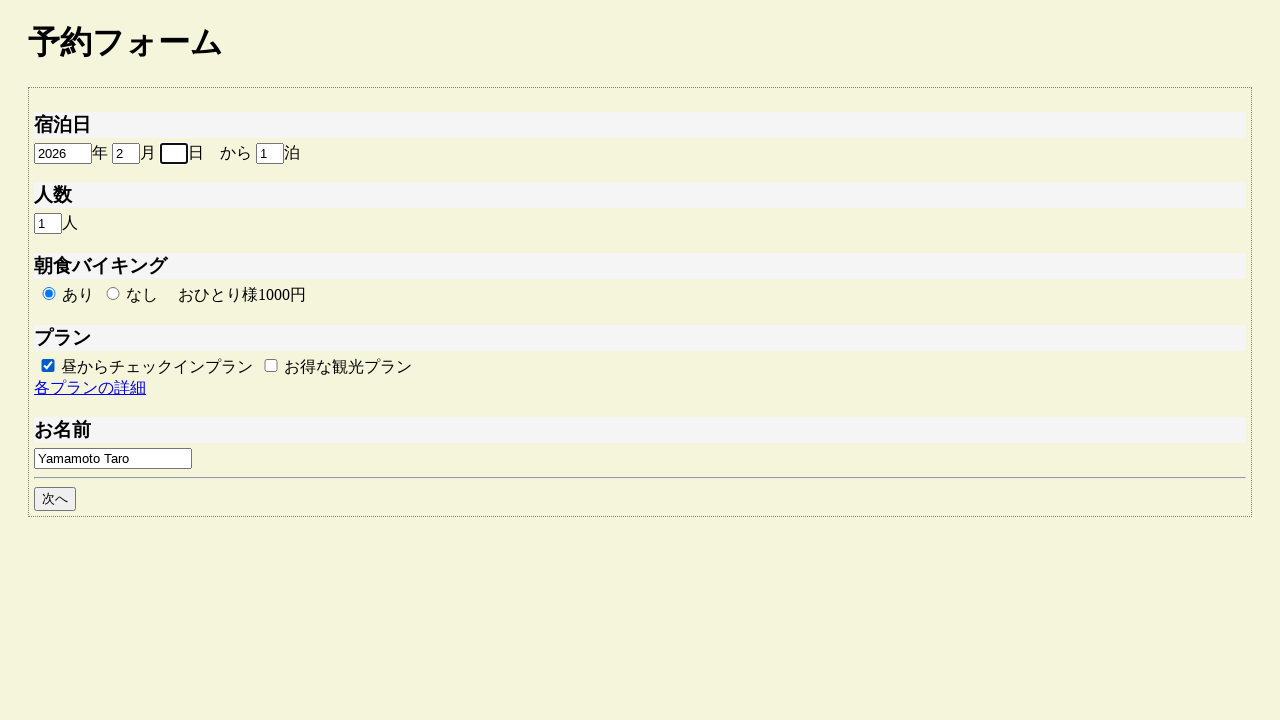

Entered reservation day '20' on #reserve_day
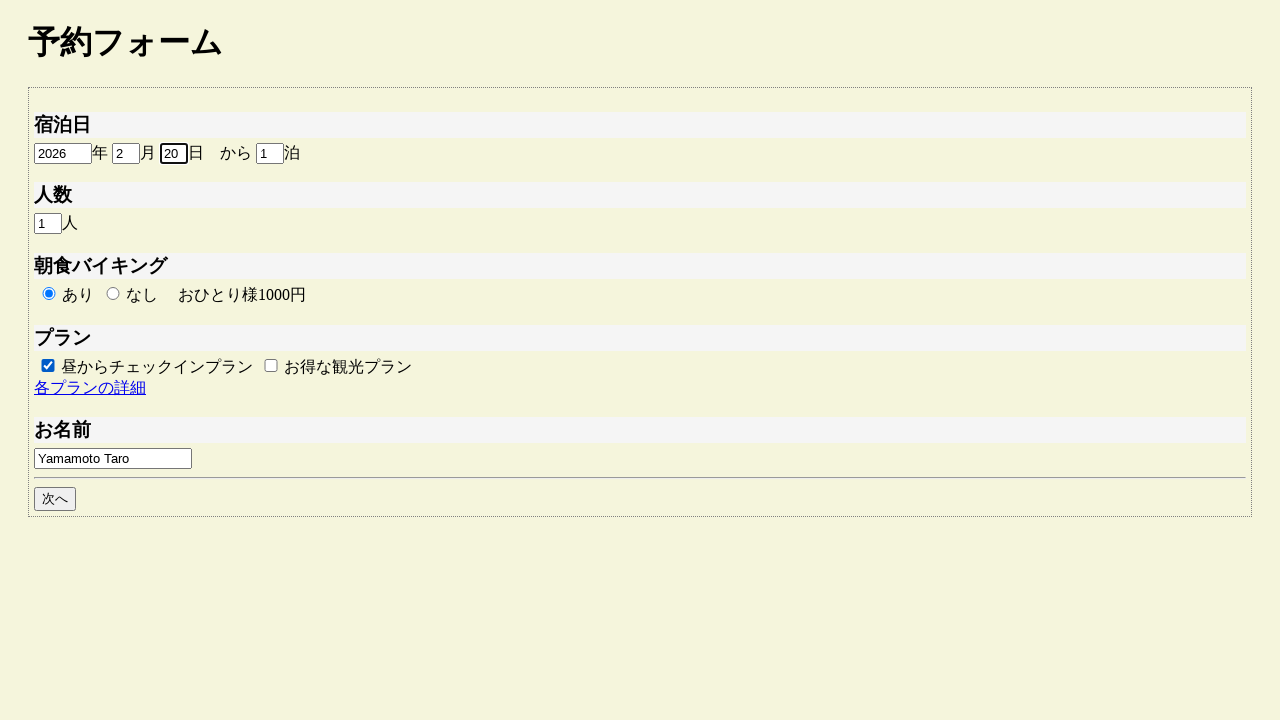

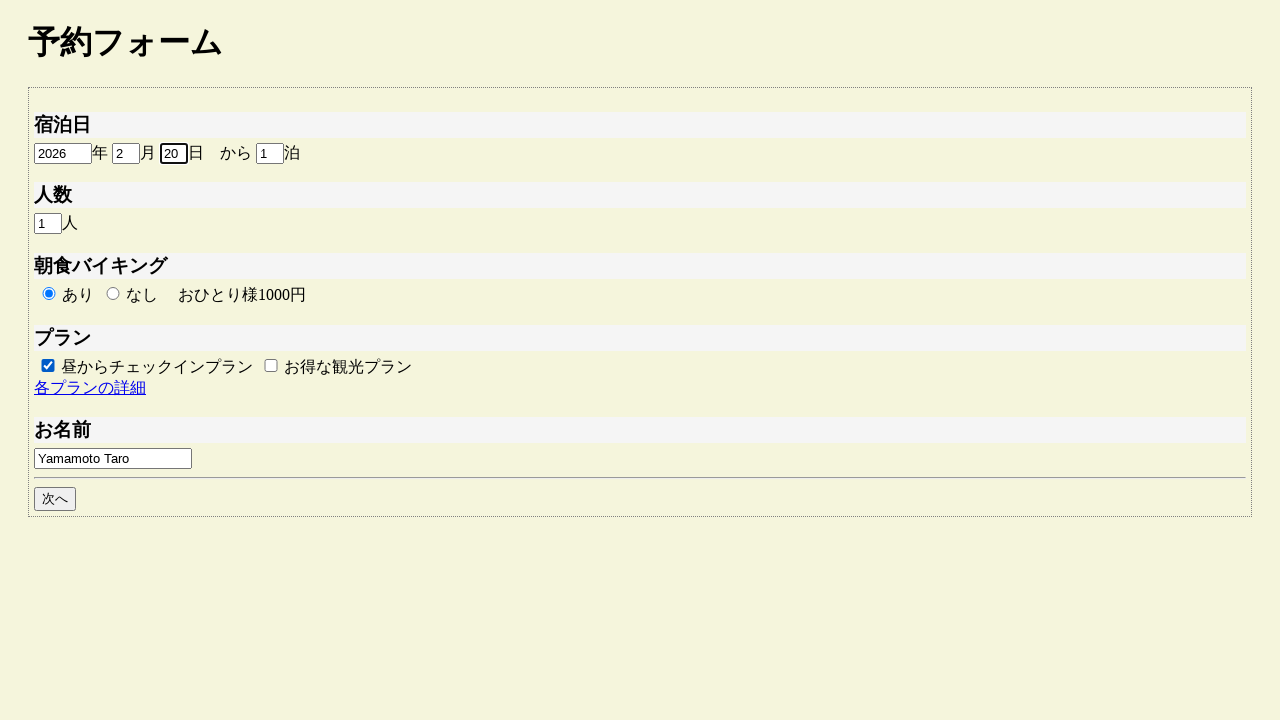